Tests the e-commerce flow by navigating to a product page, clicking the add to cart button, and then navigating to the cart page

Starting URL: https://www.demoblaze.com/index.html

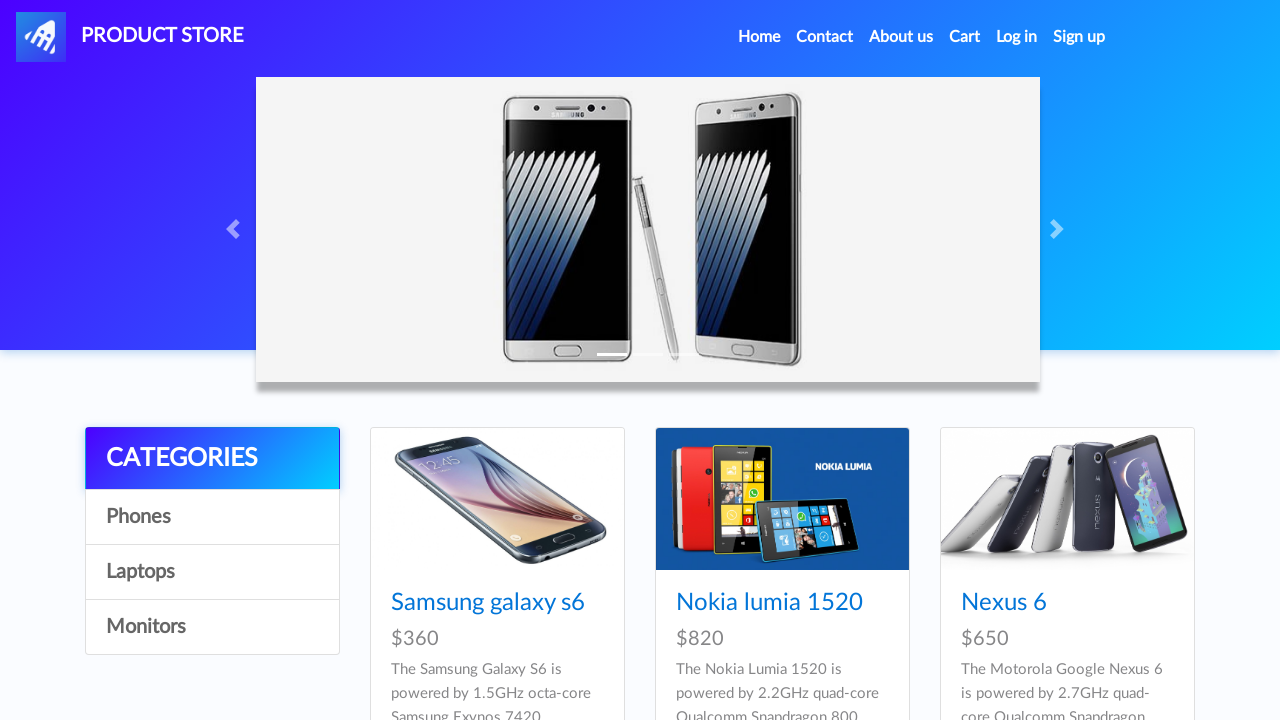

Navigated to product page (Samsung Galaxy S6)
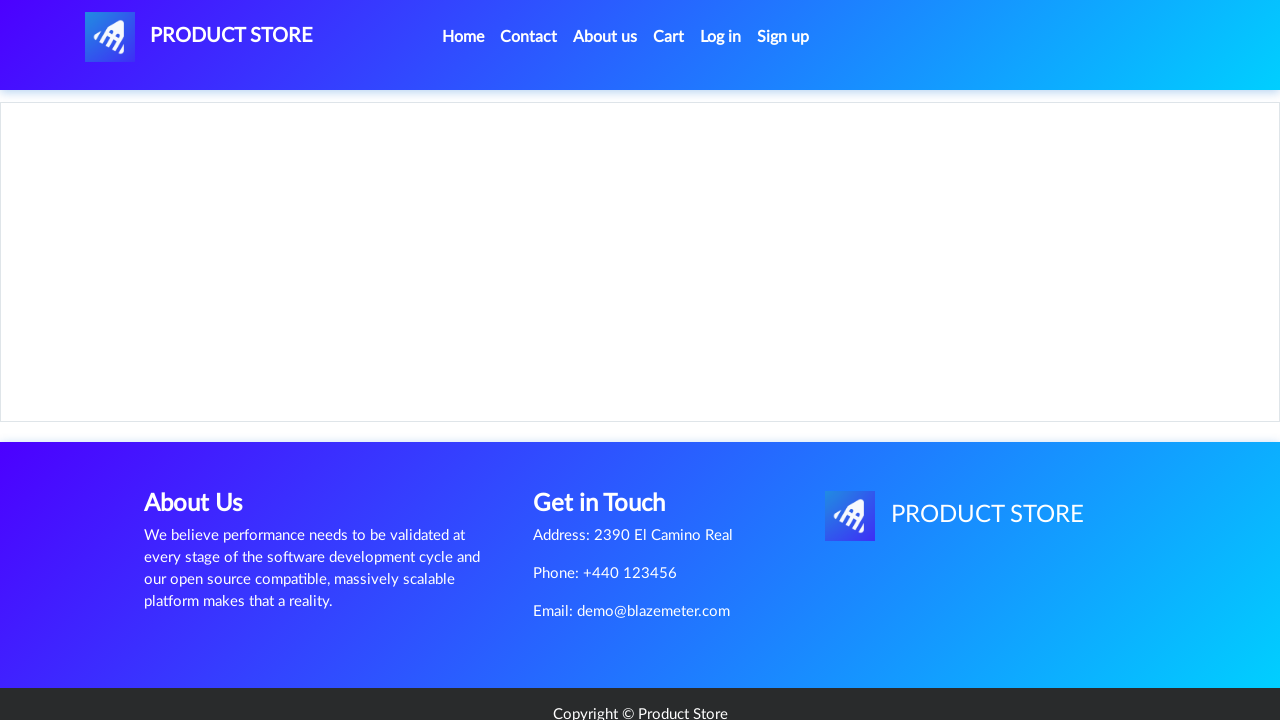

Clicked 'Add to cart' button at (610, 440) on a.btn-success
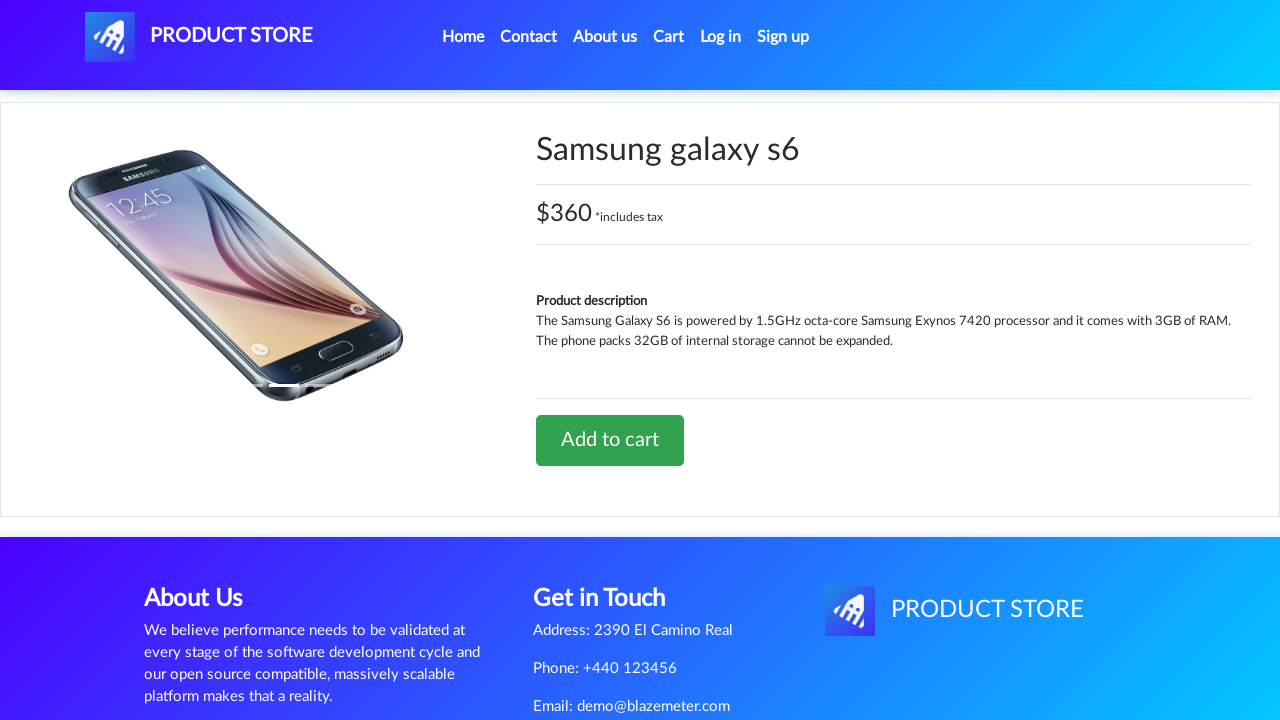

Waited for alert confirmation after adding to cart
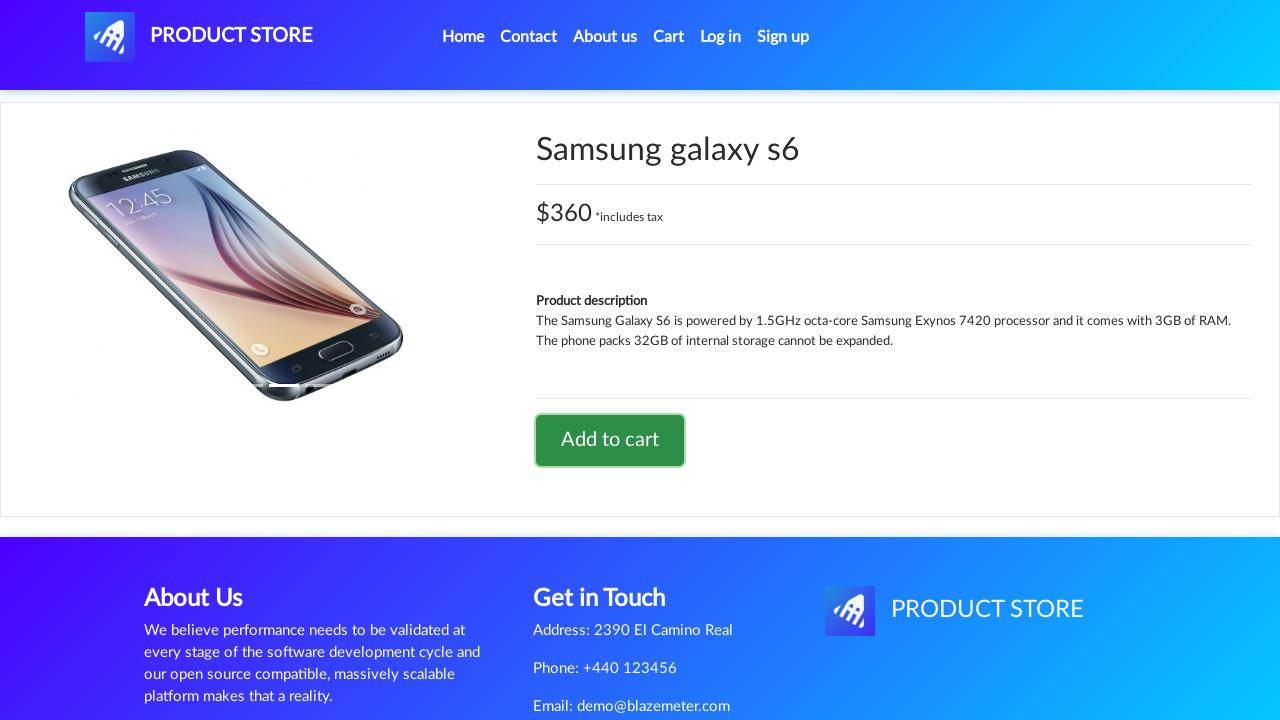

Navigated to cart page
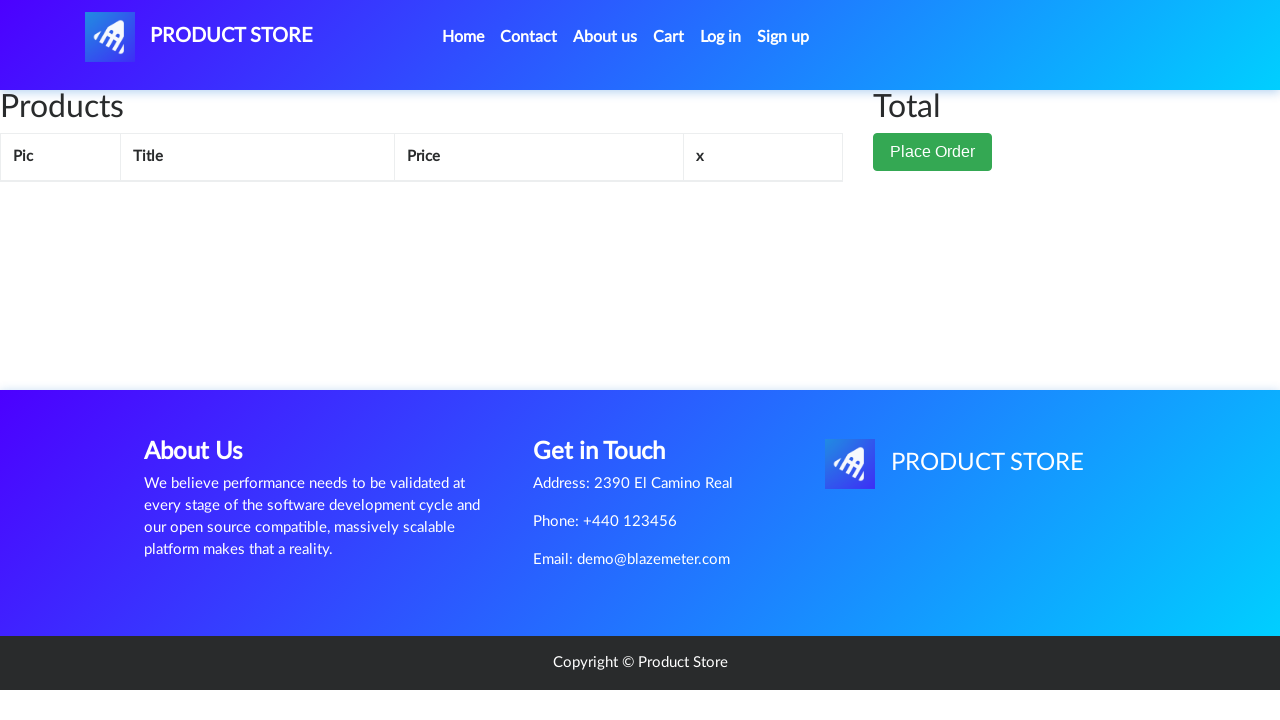

Cart page loaded with items table
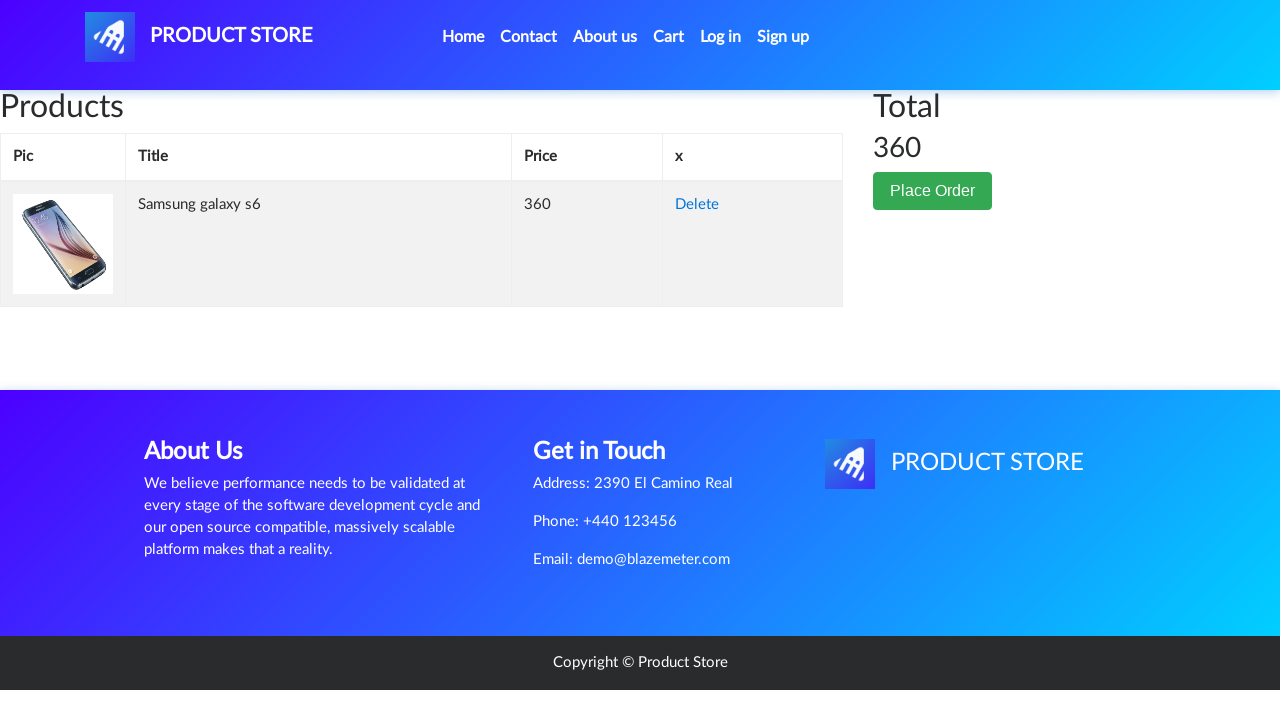

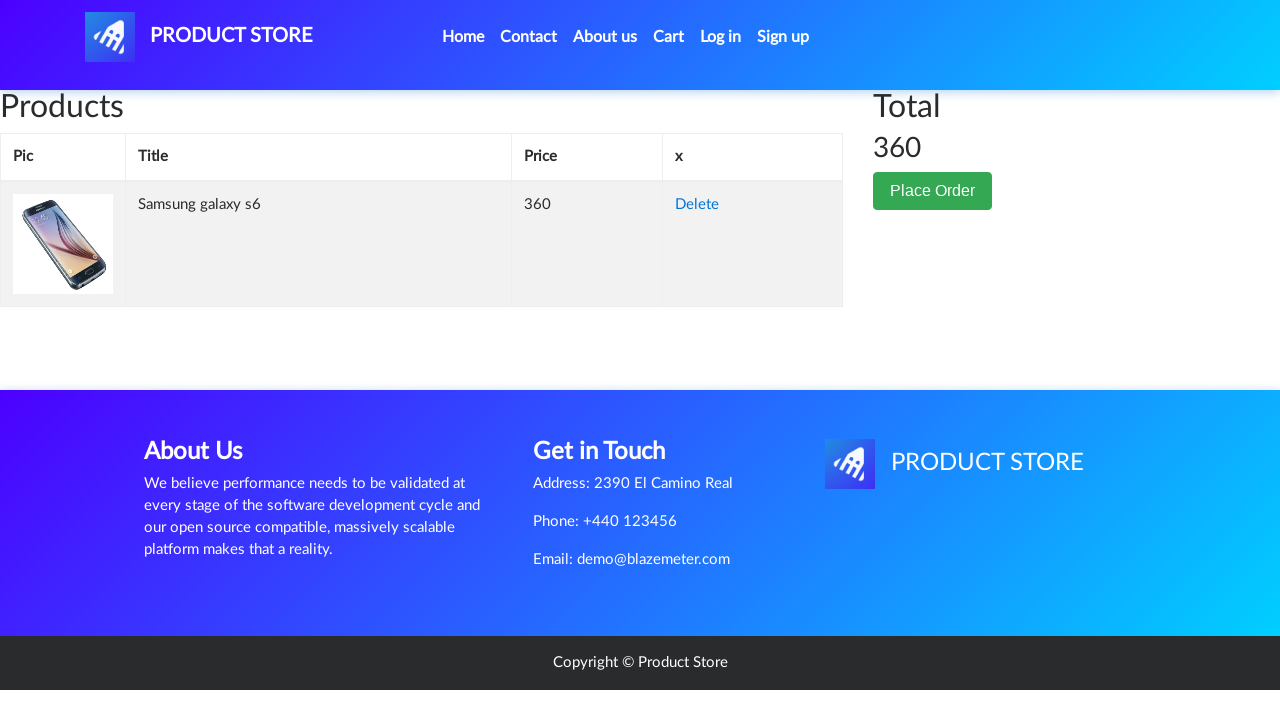